Navigates to Python.org homepage and verifies that event information is displayed in the events widget

Starting URL: https://www.python.org/

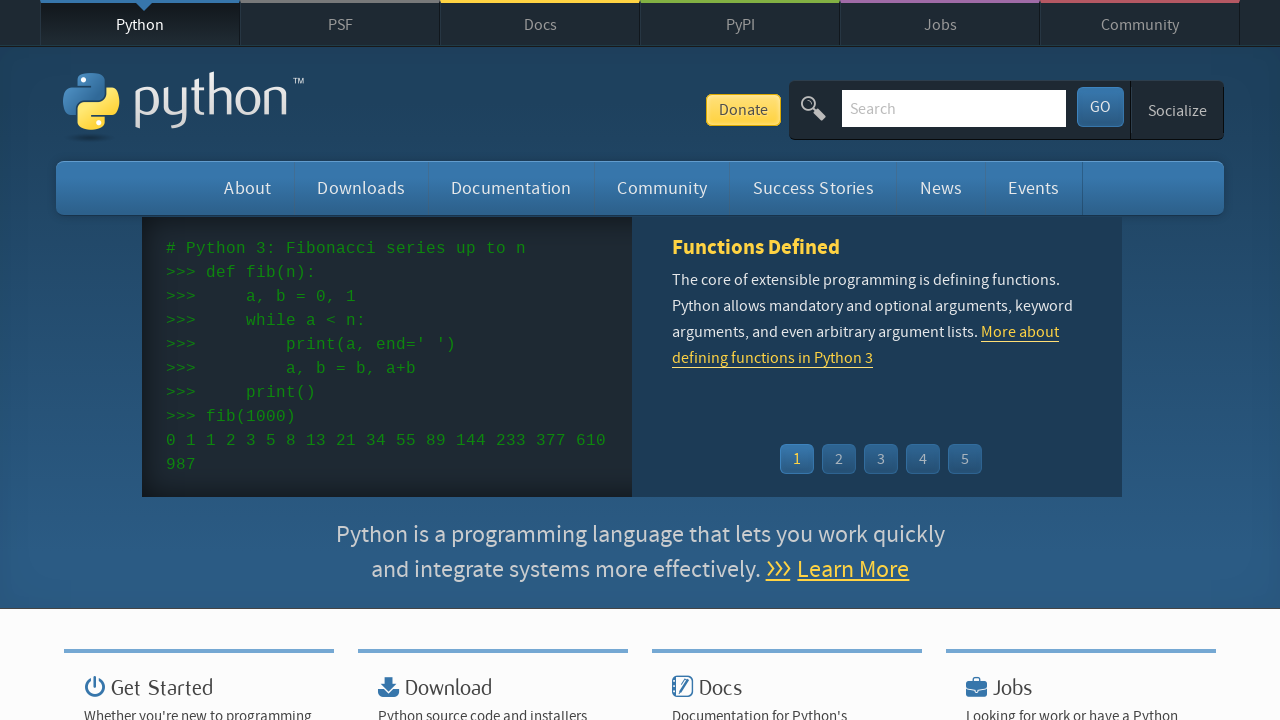

Navigated to Python.org homepage
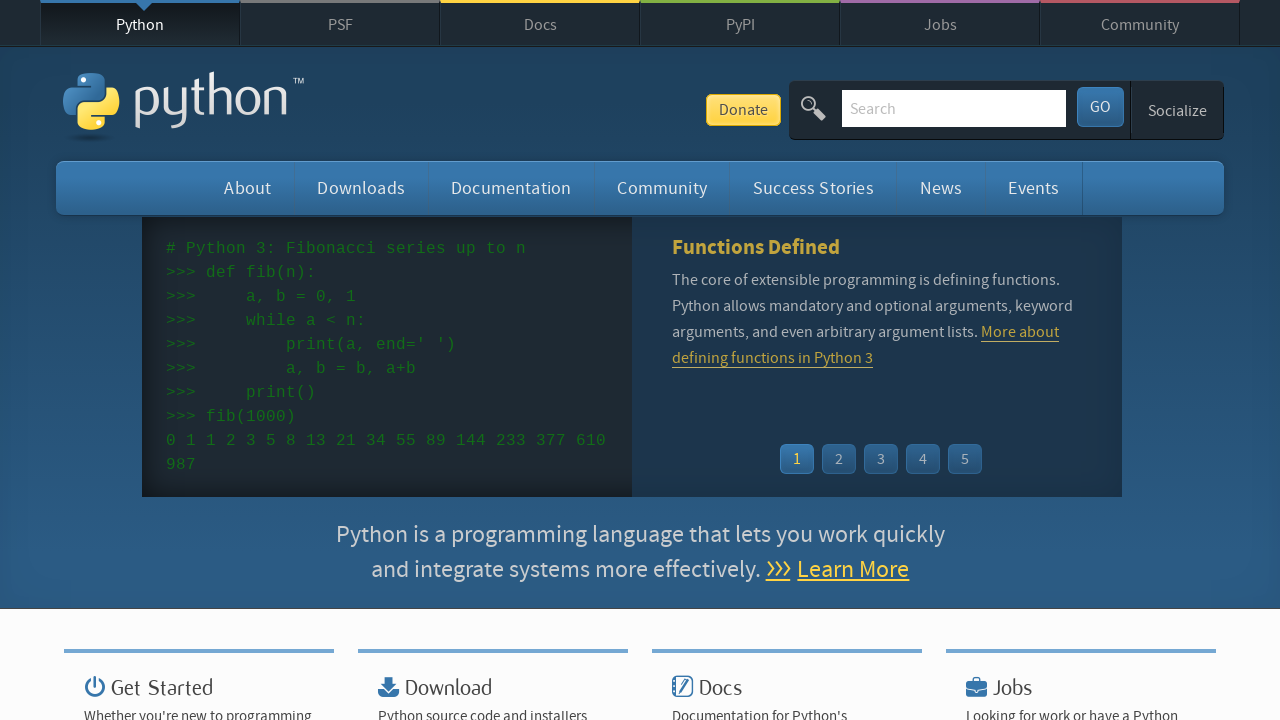

Event widget loaded on the page
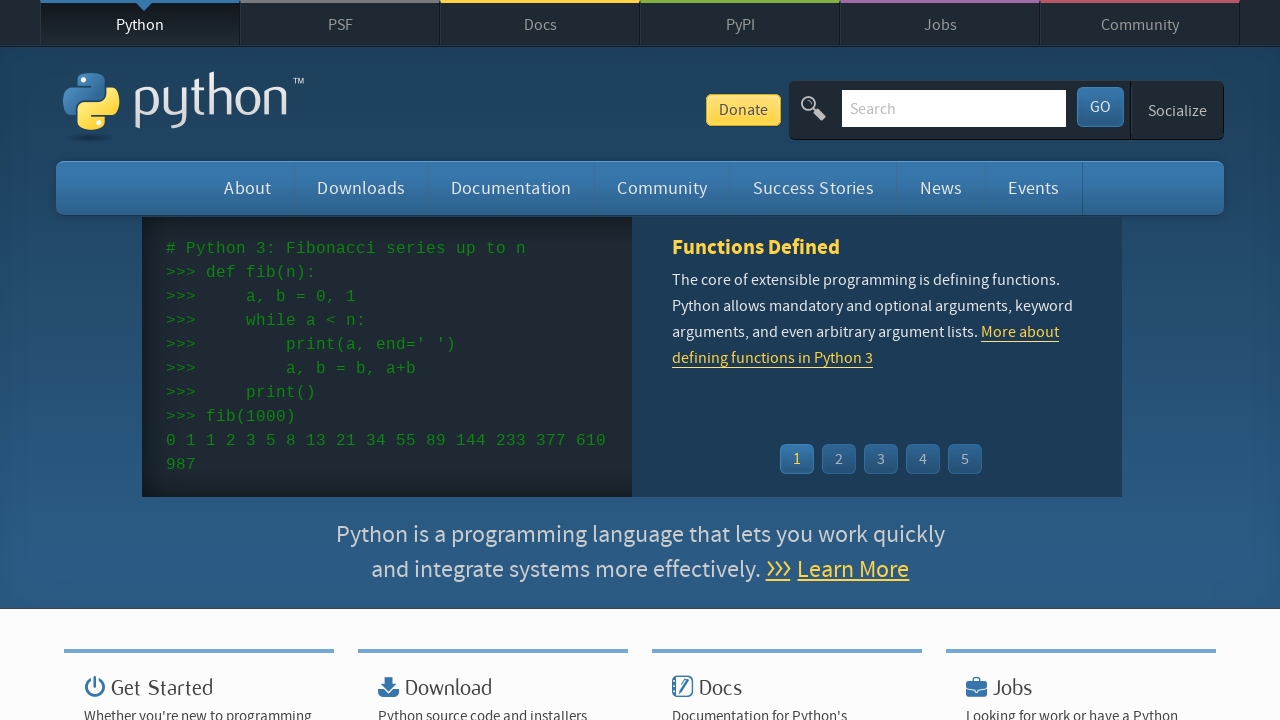

Event time information is displayed in the widget
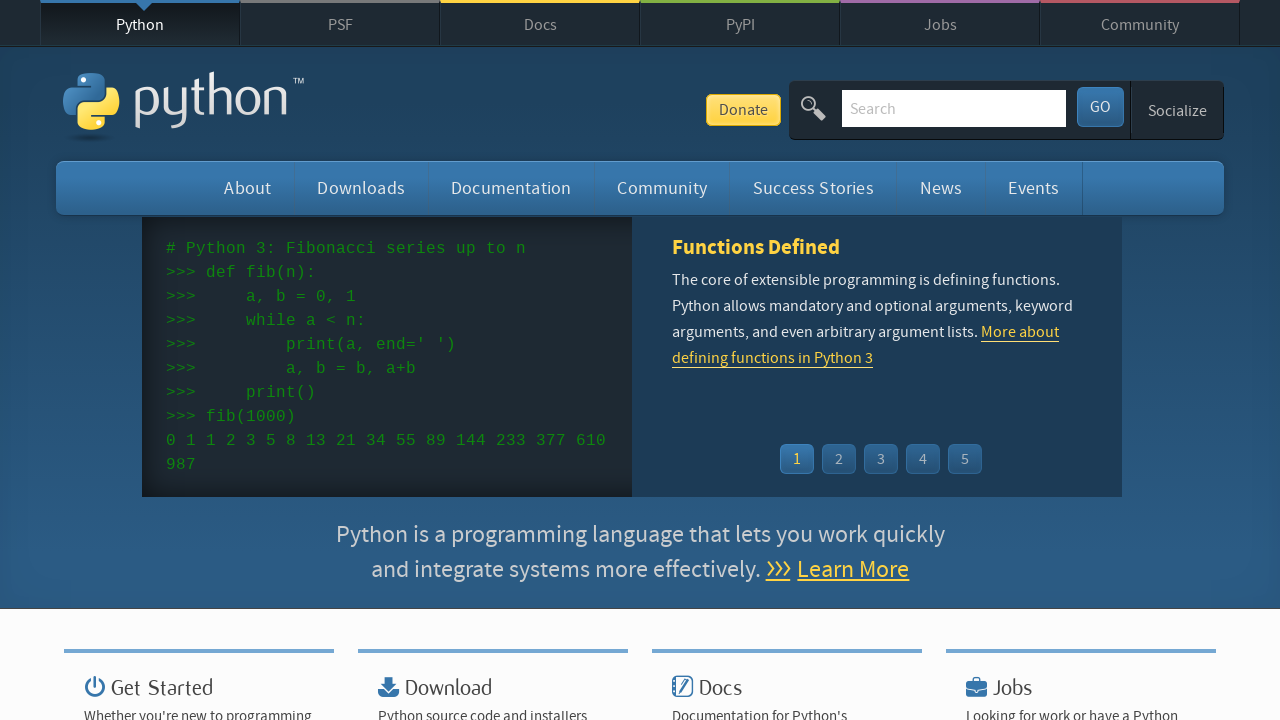

Event names are displayed as links in the widget
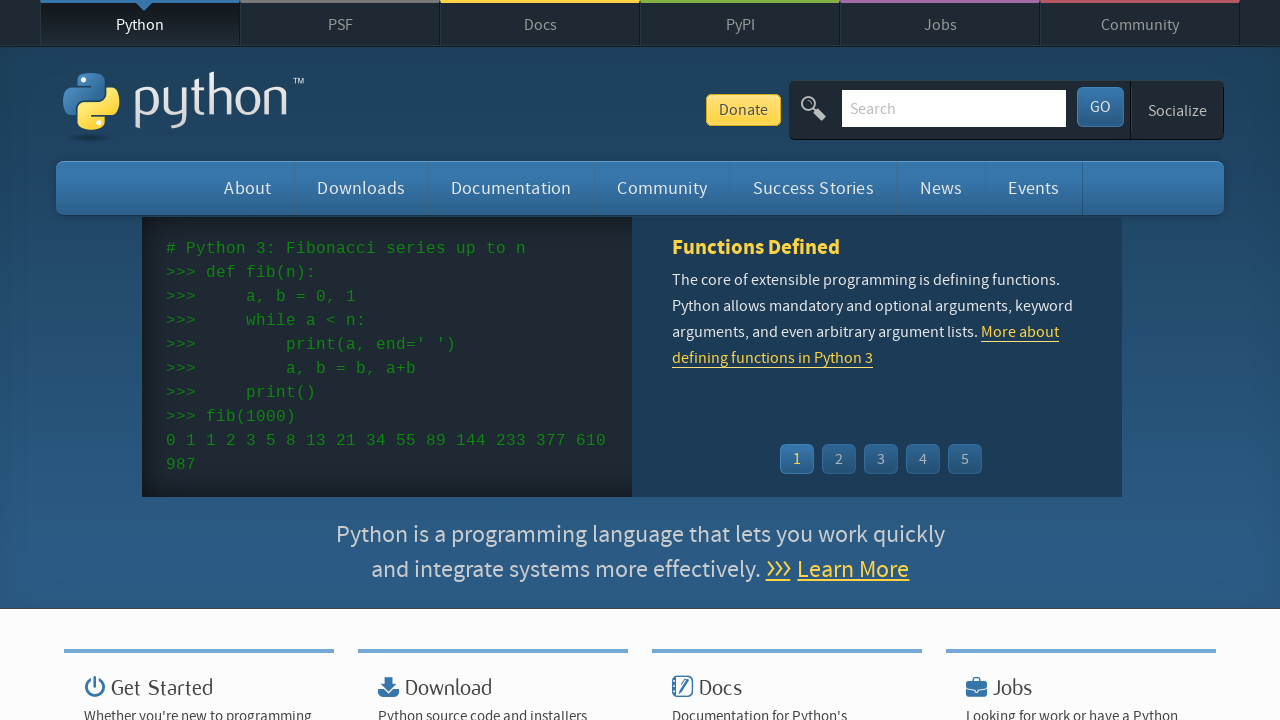

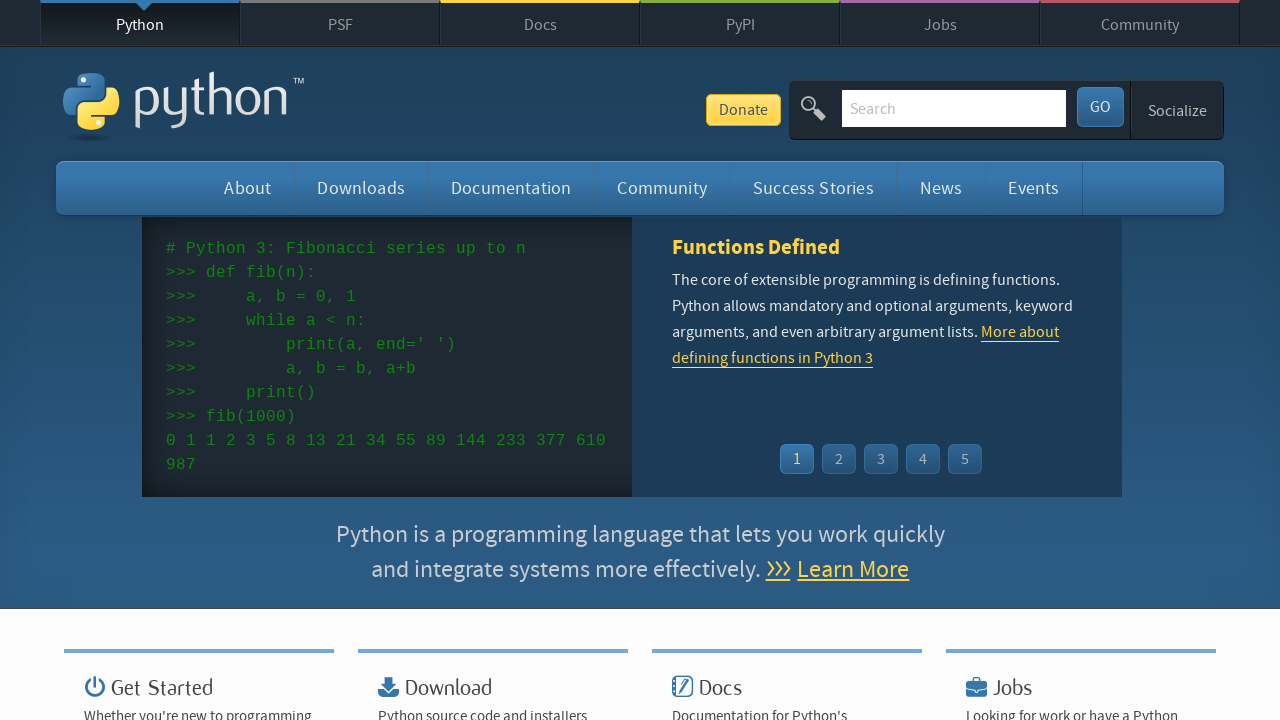